Tests drag and drop functionality on the jQuery UI droppable demo page by dragging an element and dropping it onto a target area

Starting URL: https://jqueryui.com/droppable/

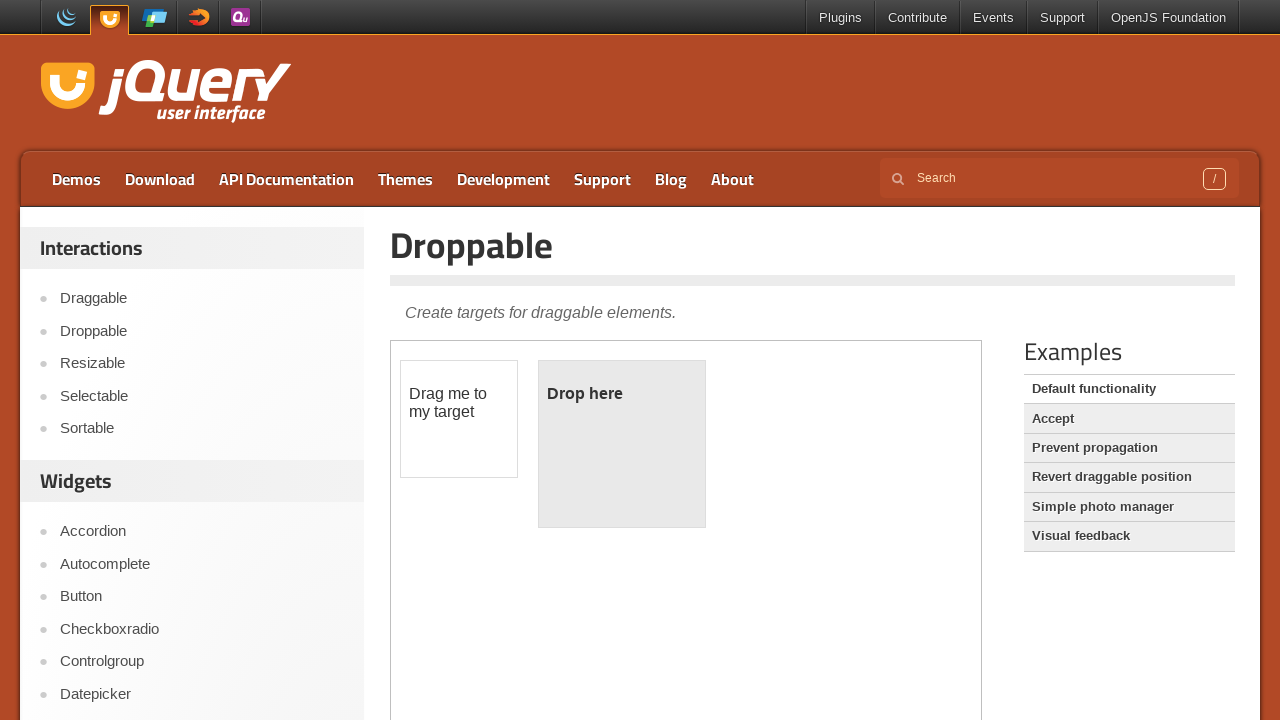

Navigated to jQuery UI droppable demo page
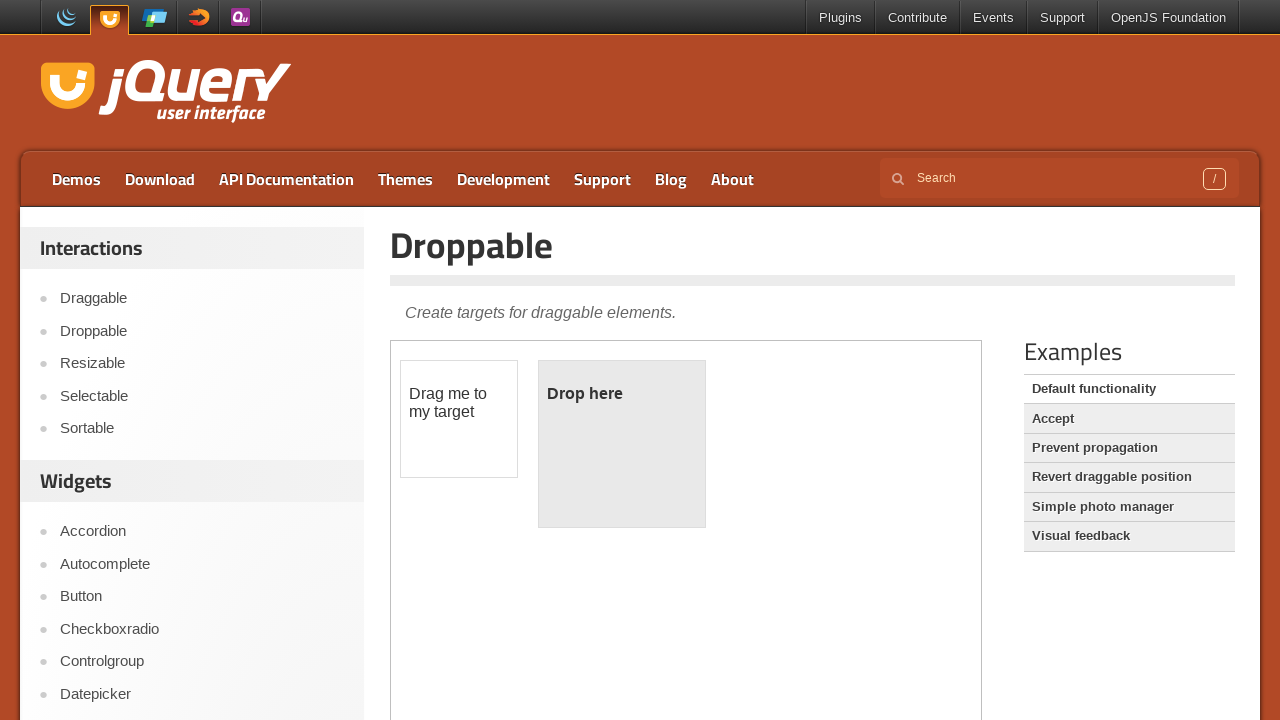

Located the demo iframe
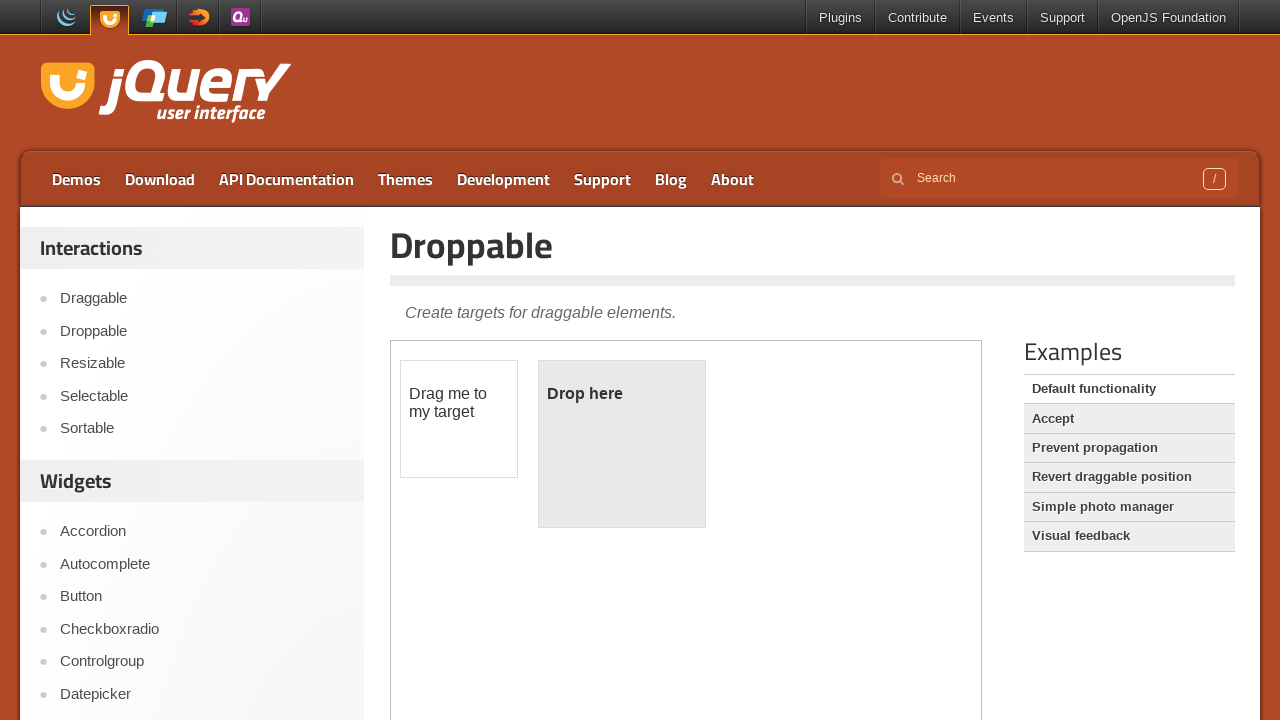

Located the draggable element
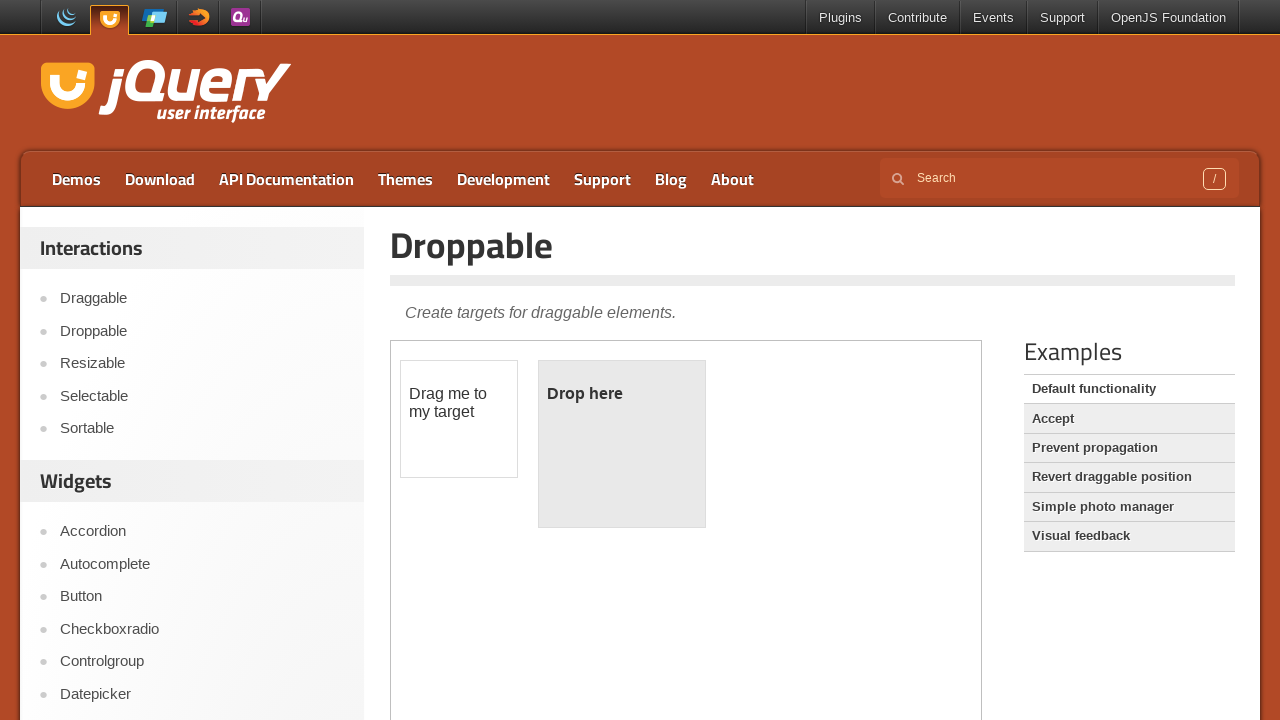

Located the droppable target element
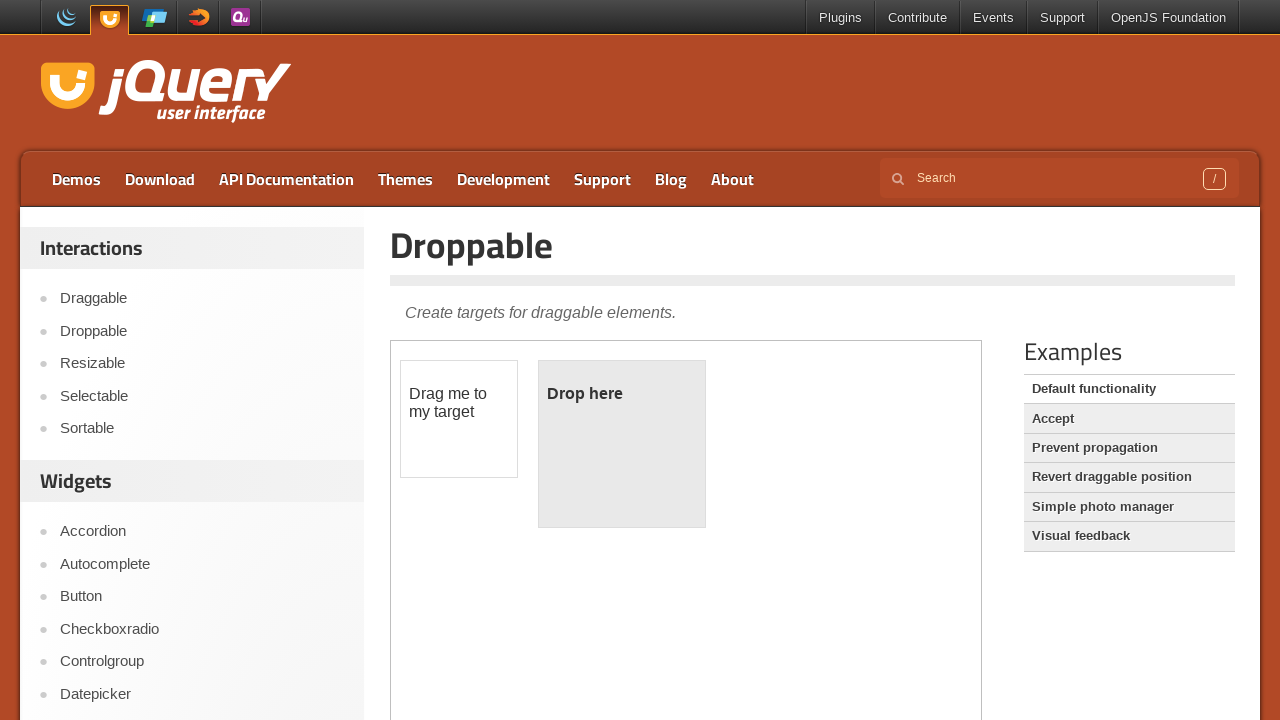

Dragged the draggable element onto the droppable target at (622, 444)
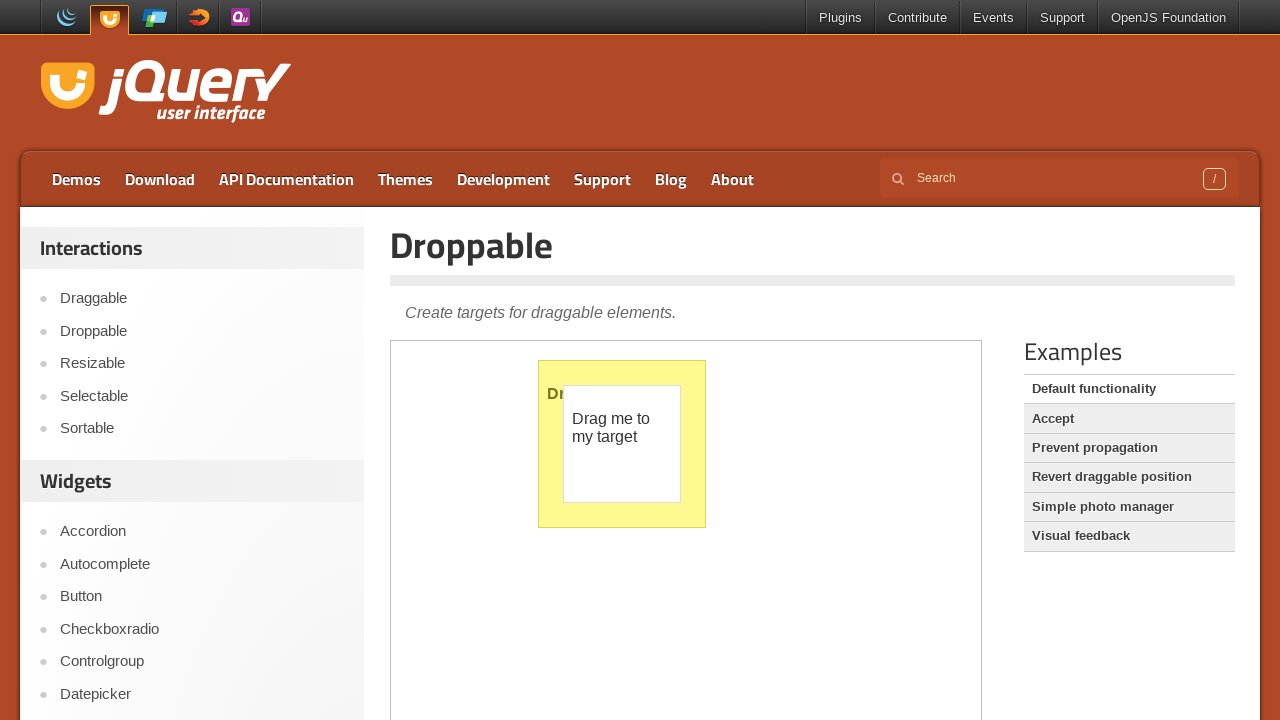

Waited for drag and drop animation to complete
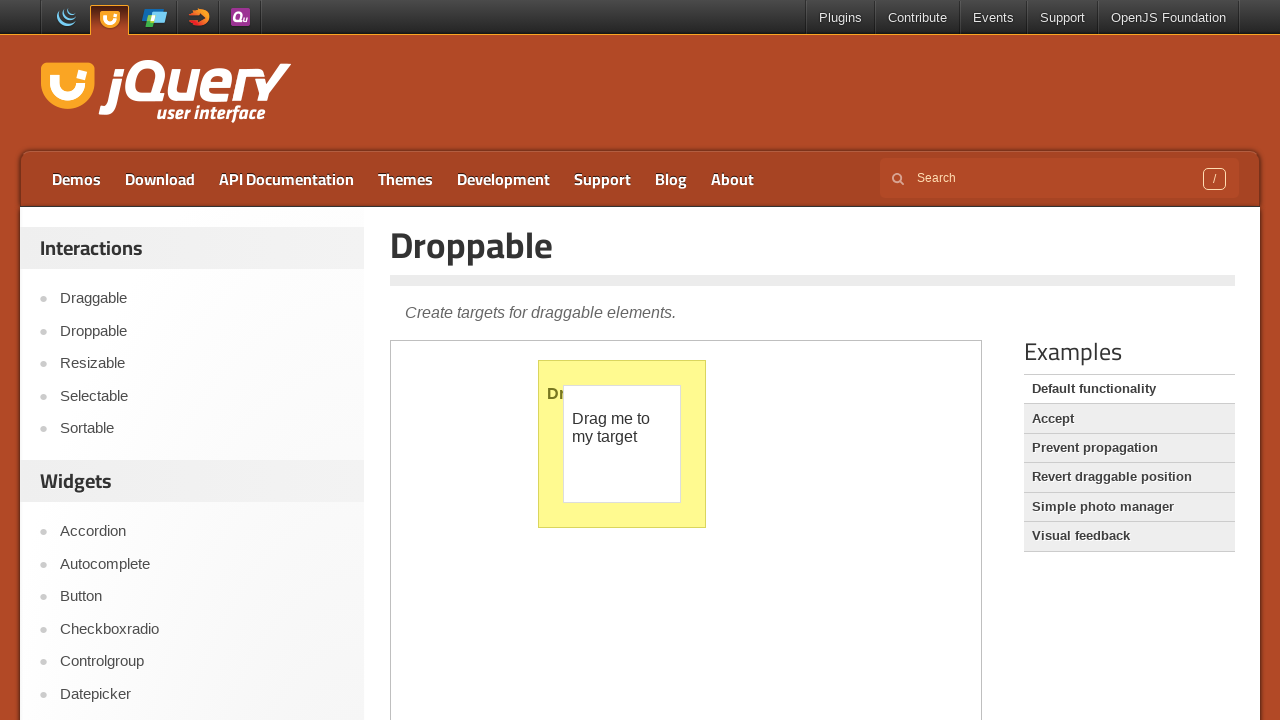

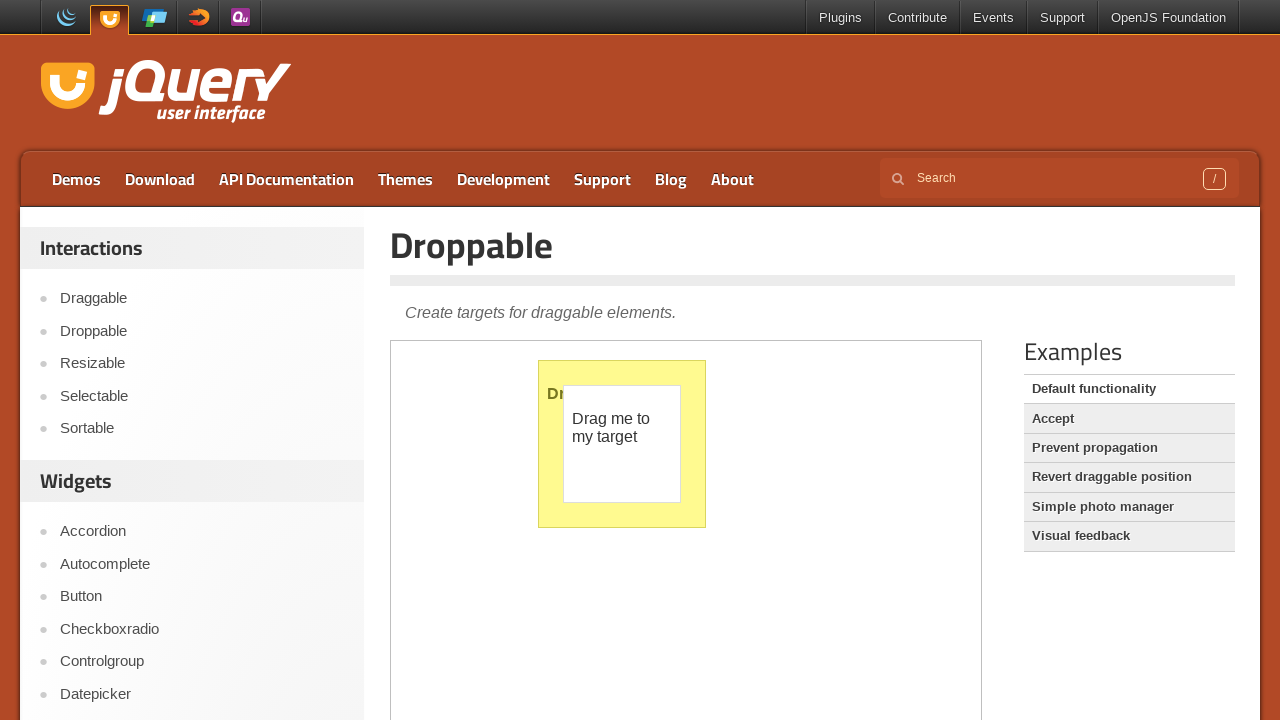